Tests the ng-bootstrap alert component by clicking a "Change message" button twice and verifying that the alert message changes between clicks.

Starting URL: https://ng-bootstrap.github.io/#/components/alert/examples

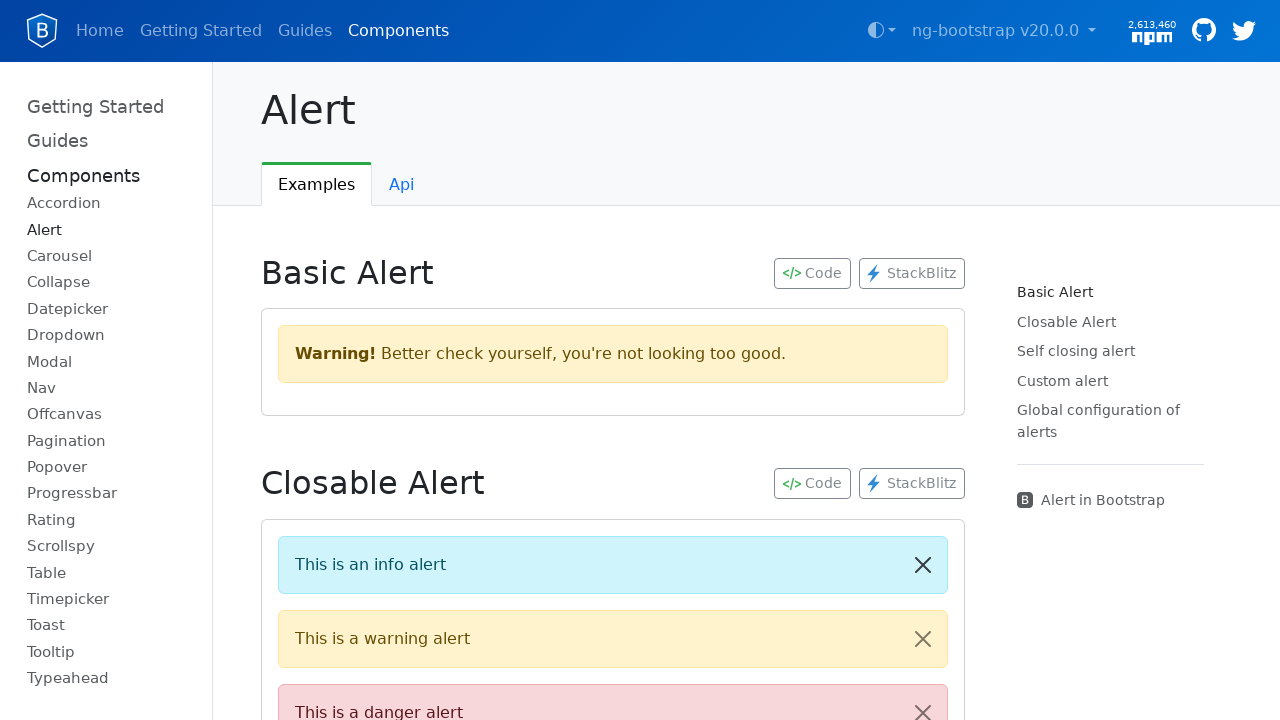

Waited for 'Change message' button to be visible
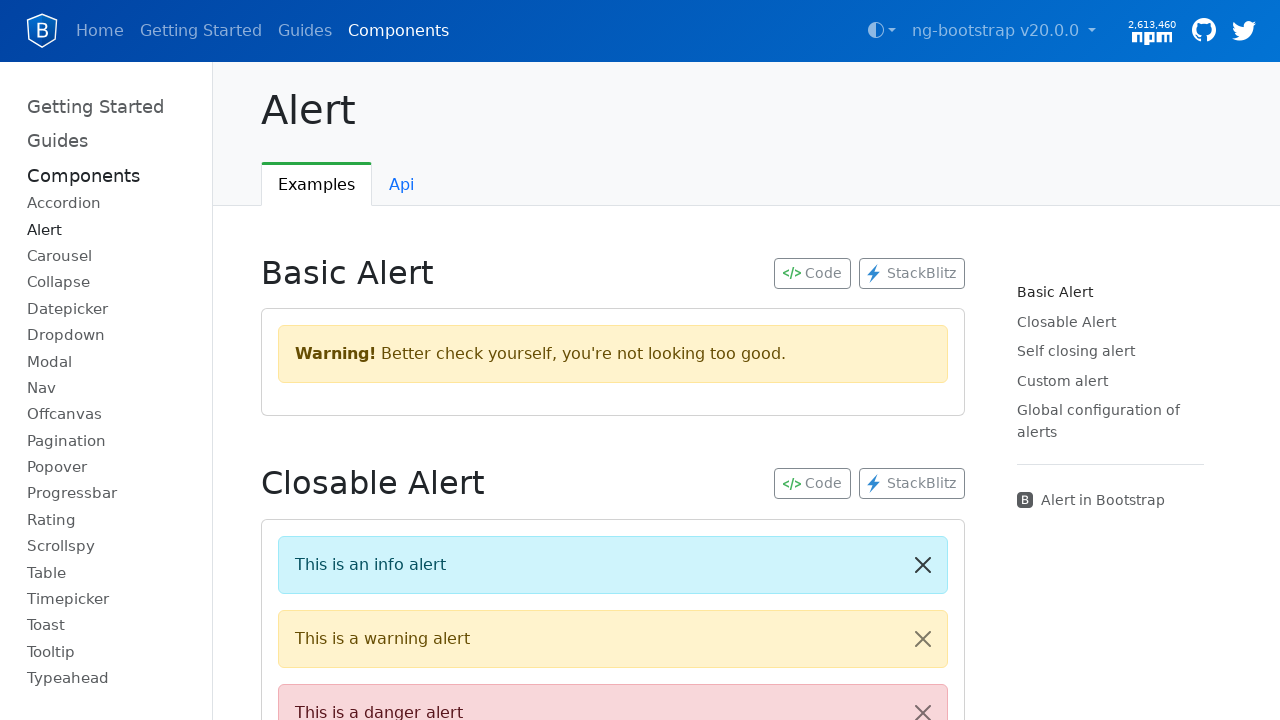

Clicked 'Change message' button (first click) at (360, 360) on xpath=//button[contains(text(),'Change message')]
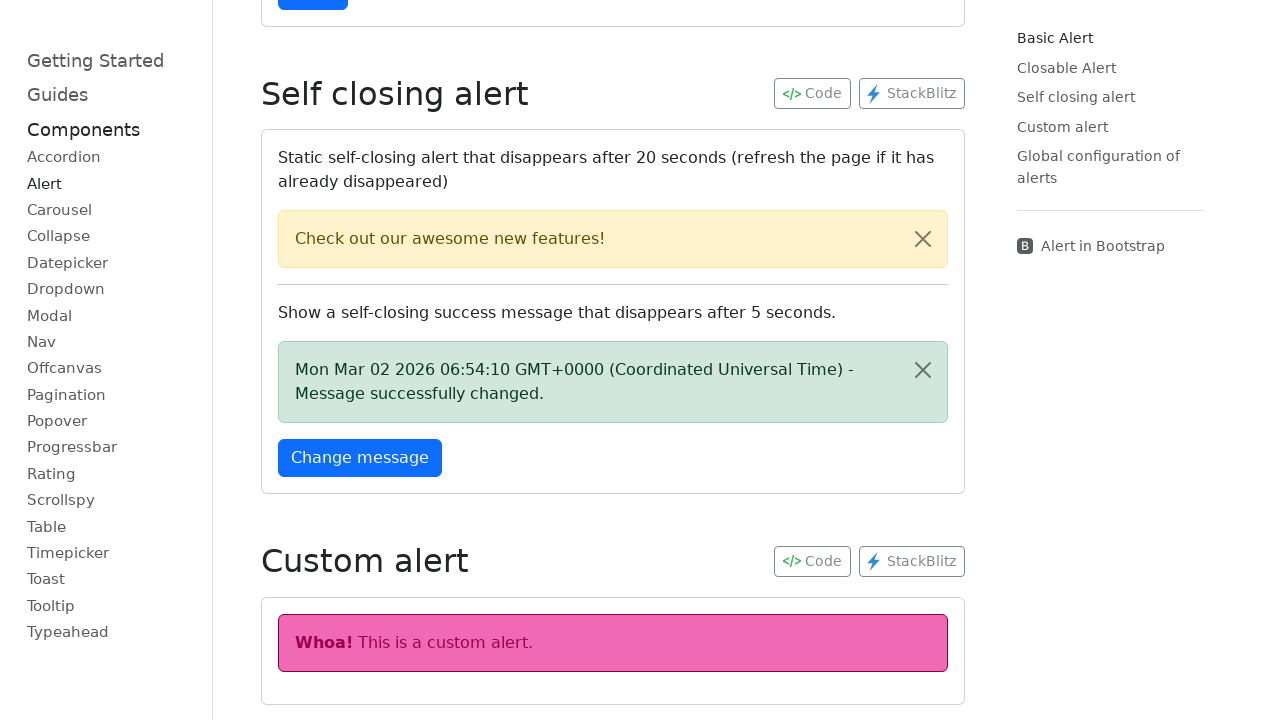

Alert message appeared after first click
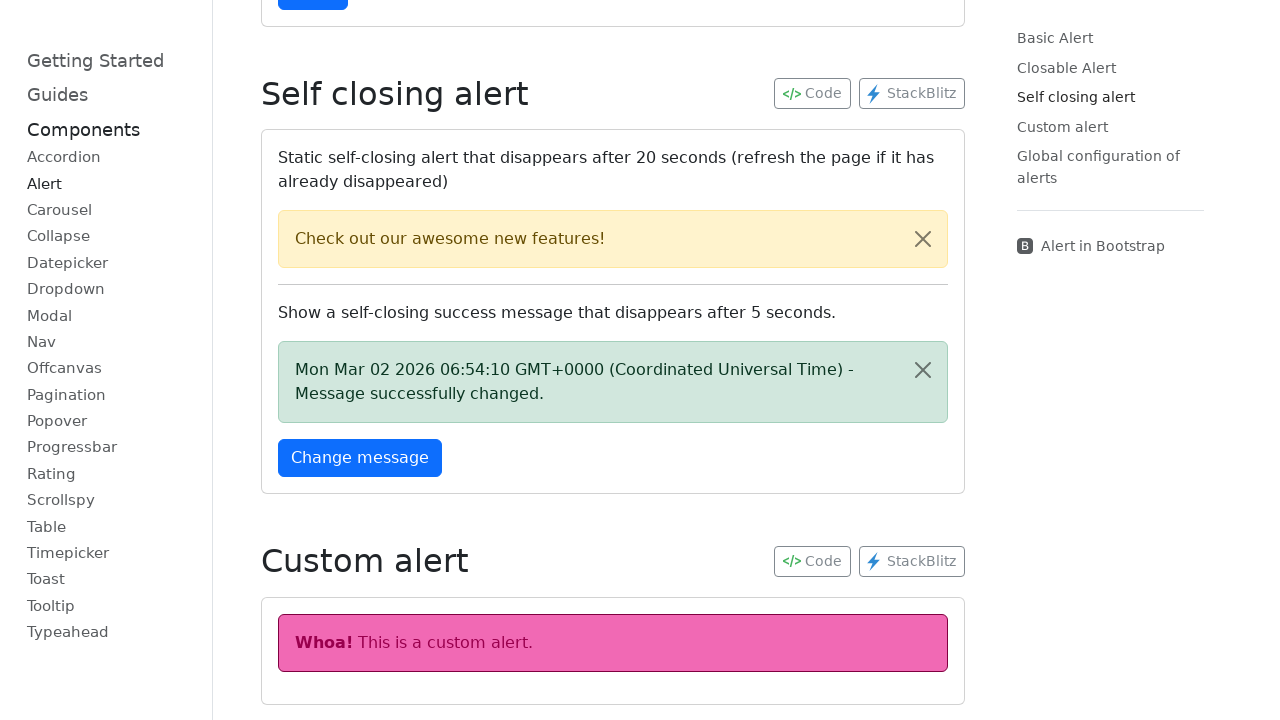

Captured first alert message: 'Mon Mar 02 2026 06:54:10 GMT+0000 (Coordinated Universal Time) - Message successfully changed.'
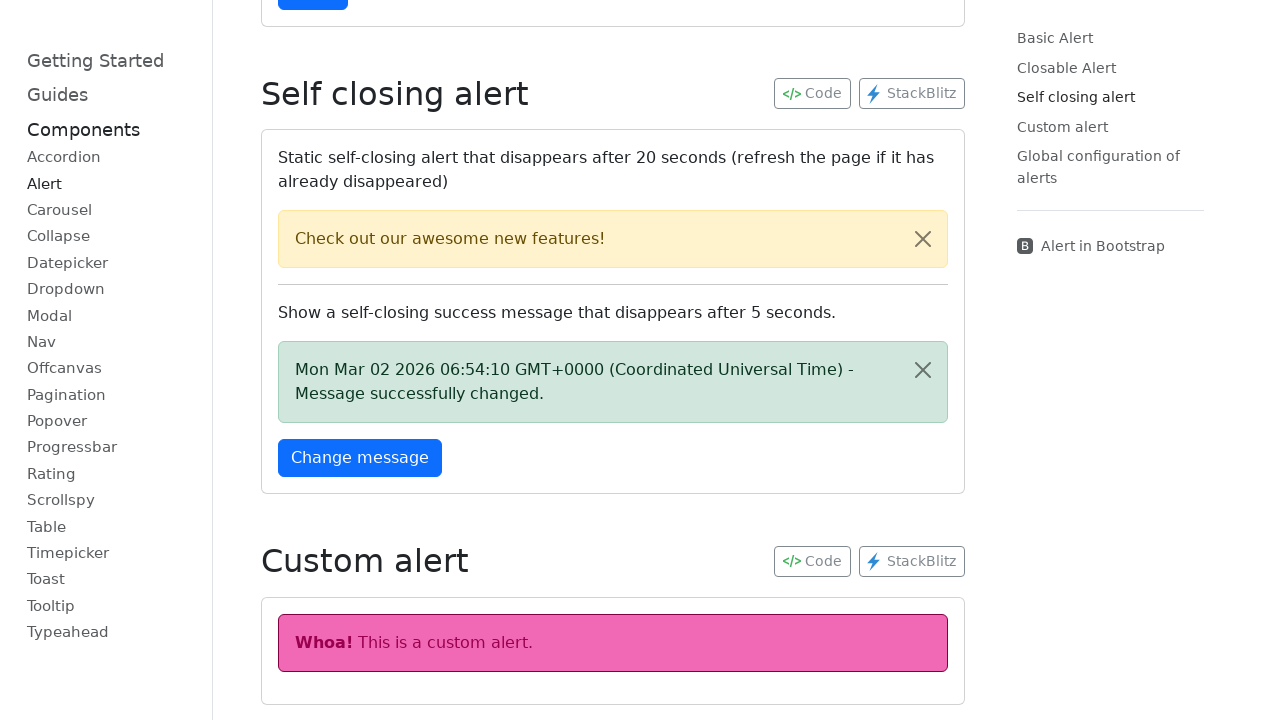

Waited 1500ms for alert state change
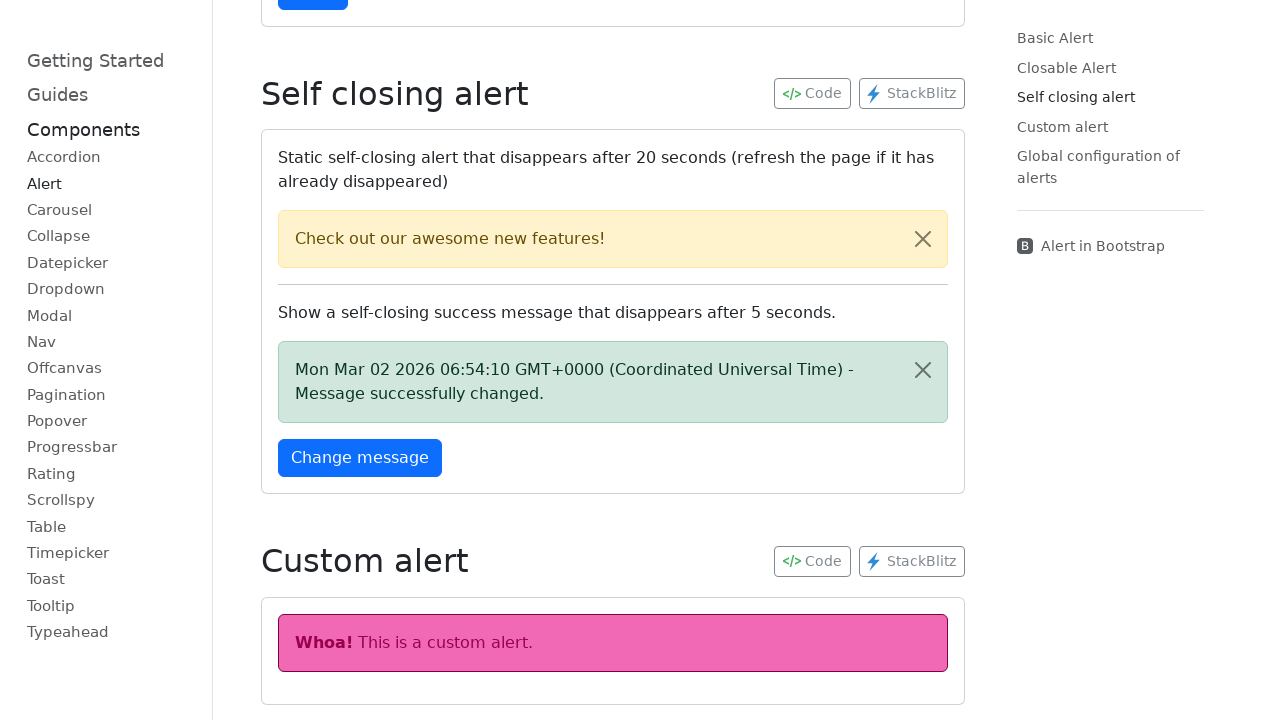

Clicked 'Change message' button (second click) at (360, 458) on xpath=//button[contains(text(),'Change message')]
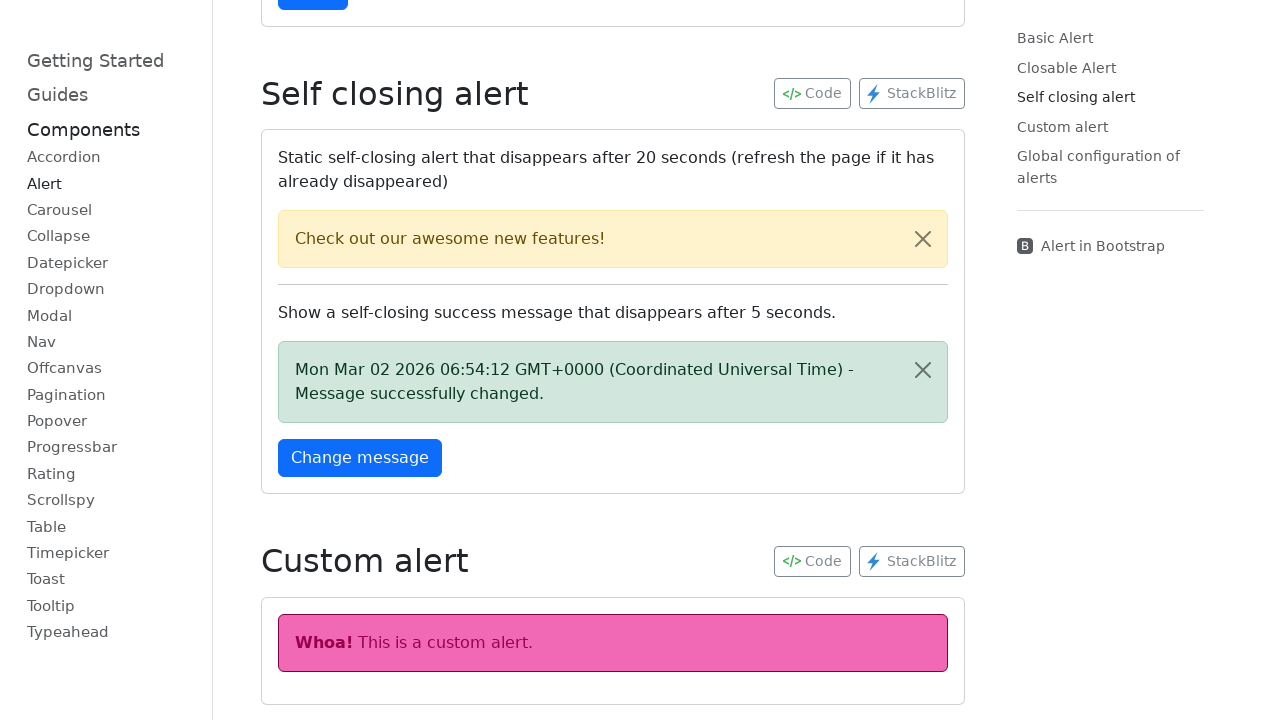

Alert message appeared after second click
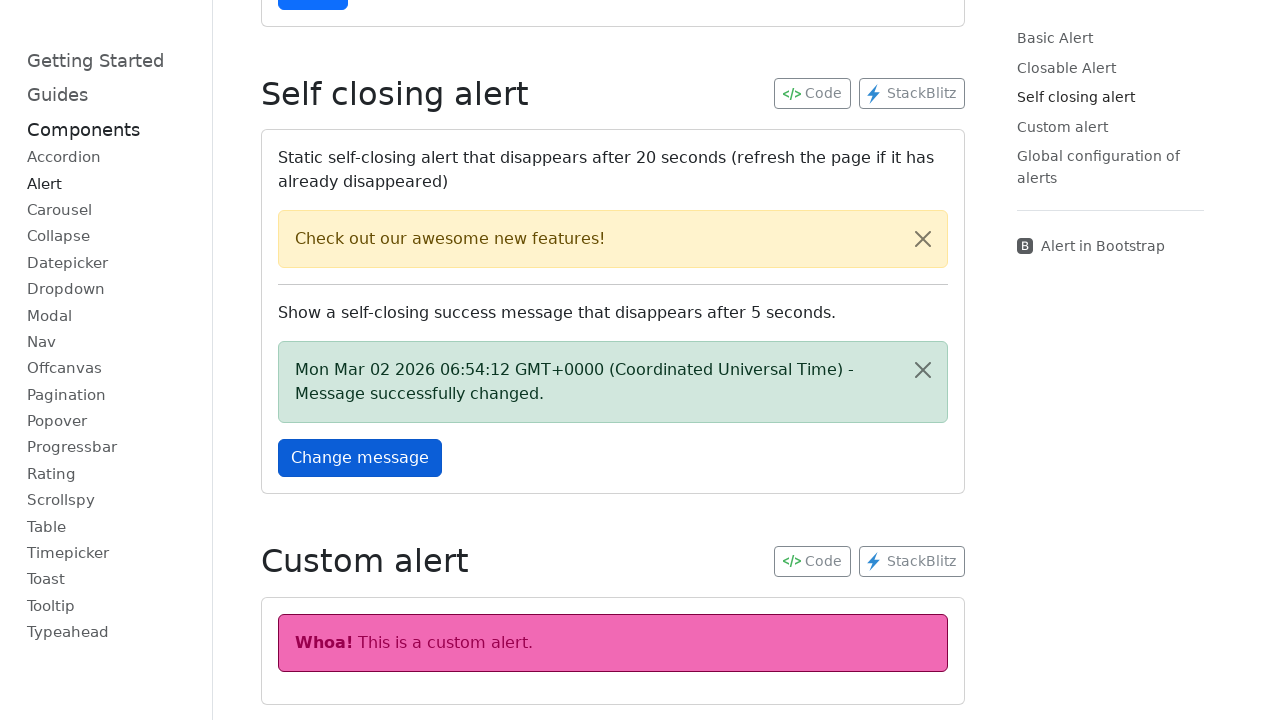

Captured second alert message: 'Mon Mar 02 2026 06:54:12 GMT+0000 (Coordinated Universal Time) - Message successfully changed.'
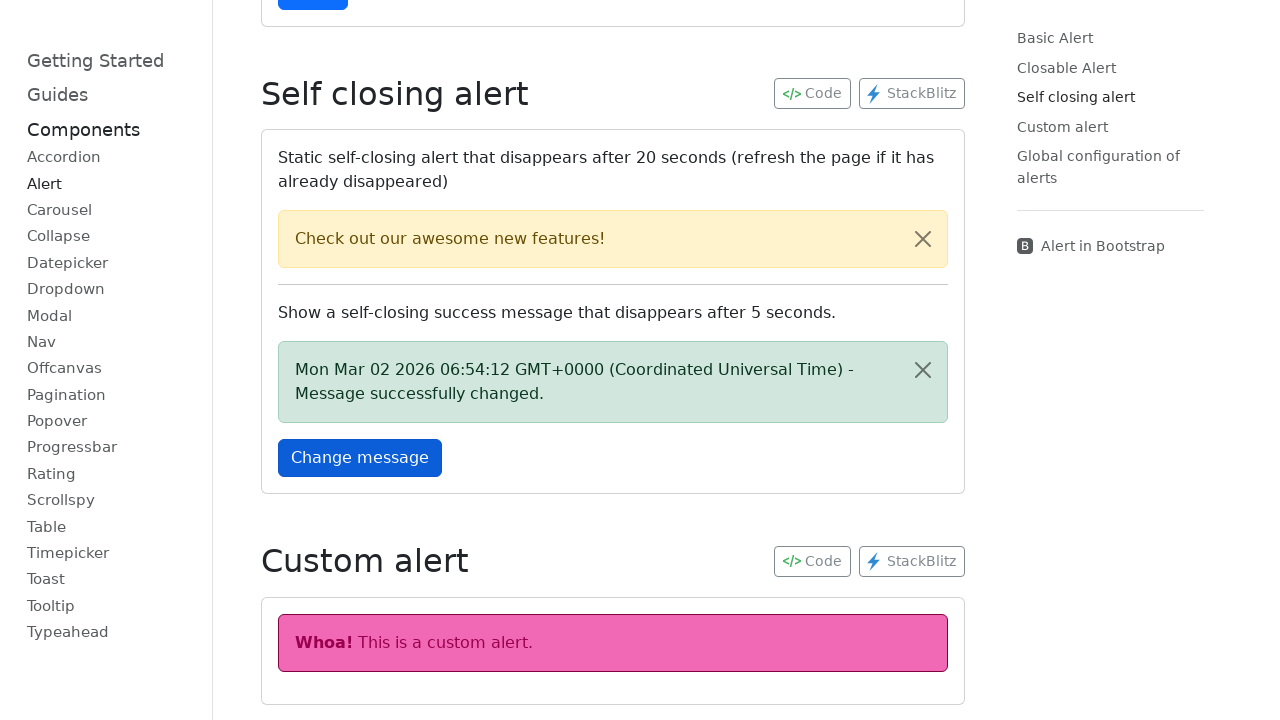

Assertion passed: alert messages are different between clicks
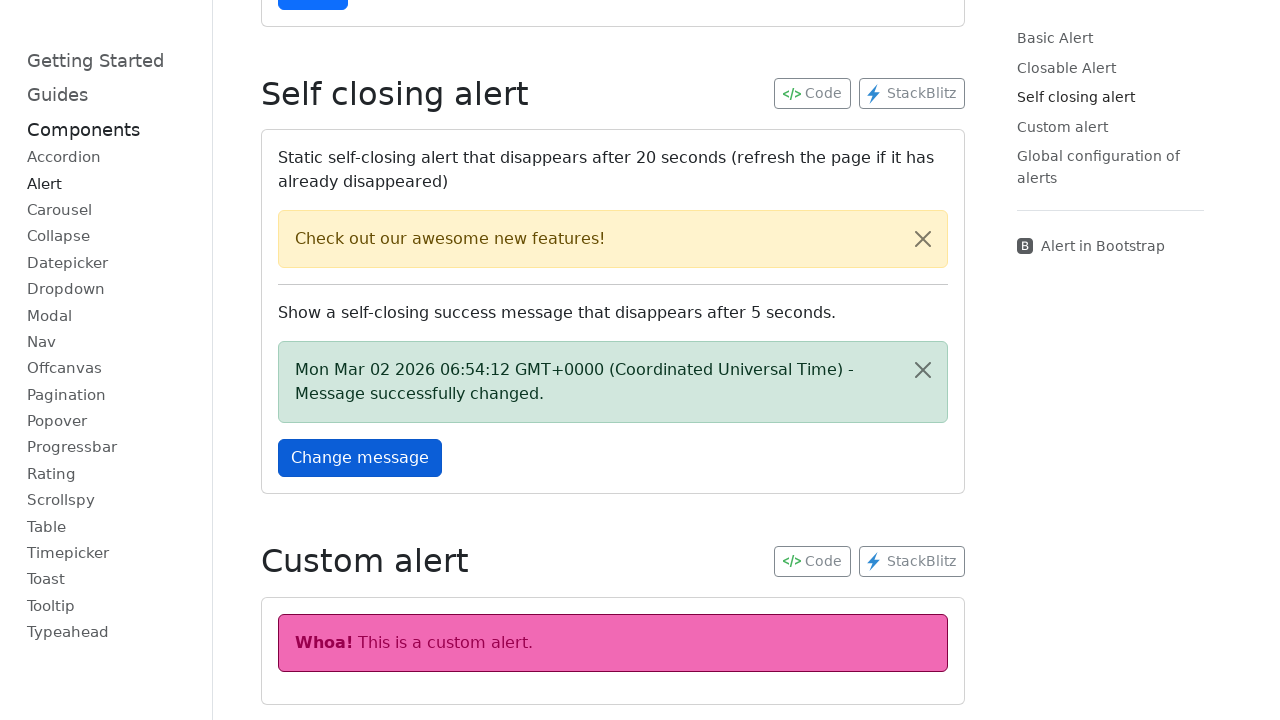

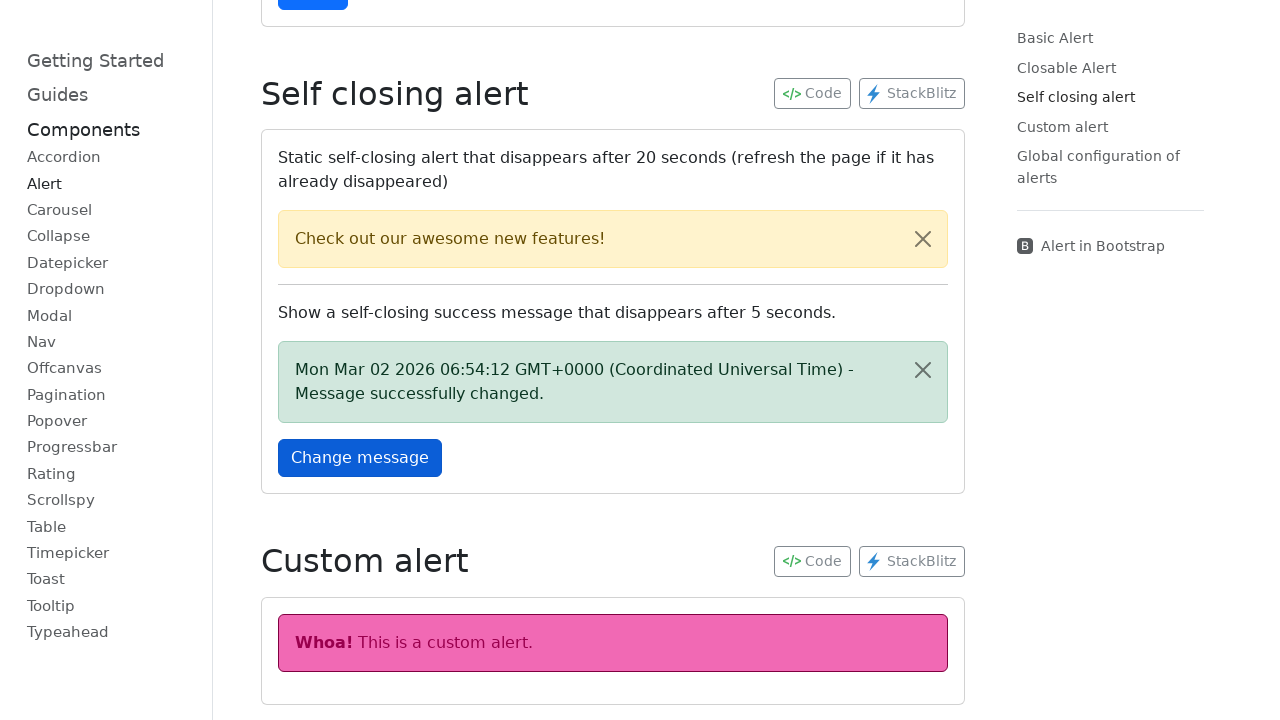